Automates playing Flappy Bird game by starting the game with spacebar and continuously flapping to keep the bird in the air until game over

Starting URL: https://flappybird.io/

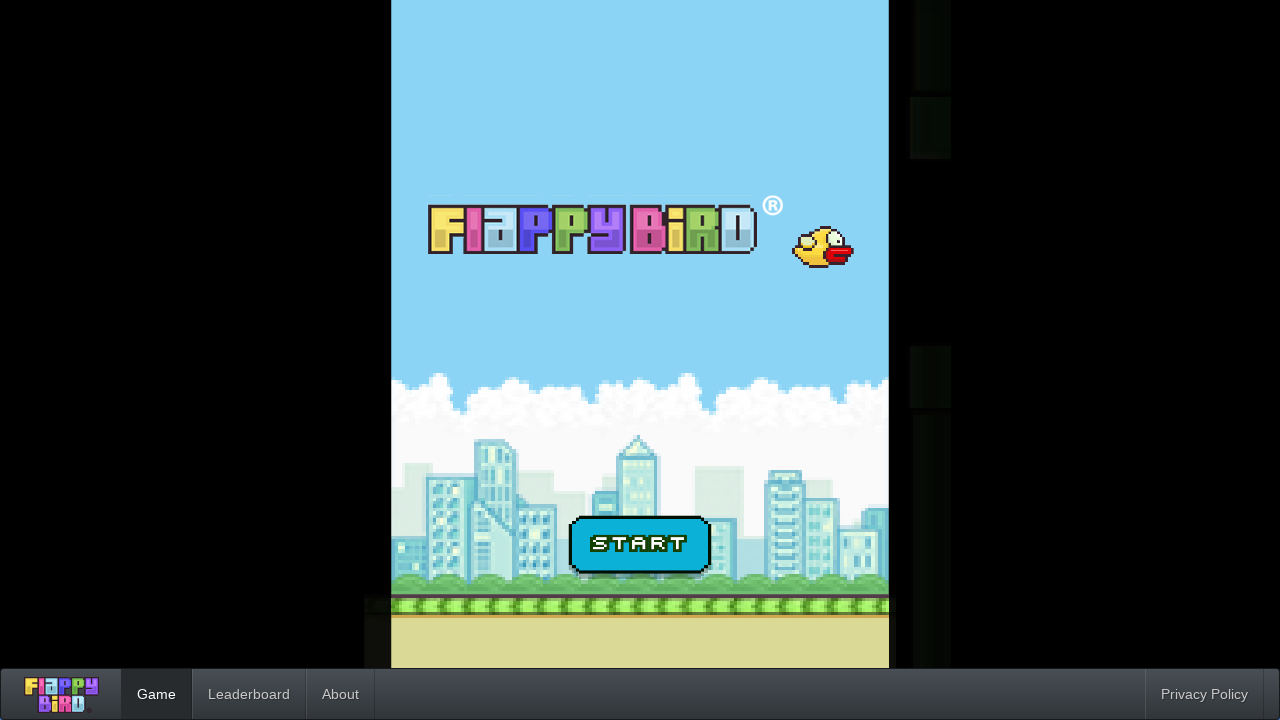

Pressed spacebar to start Flappy Bird game
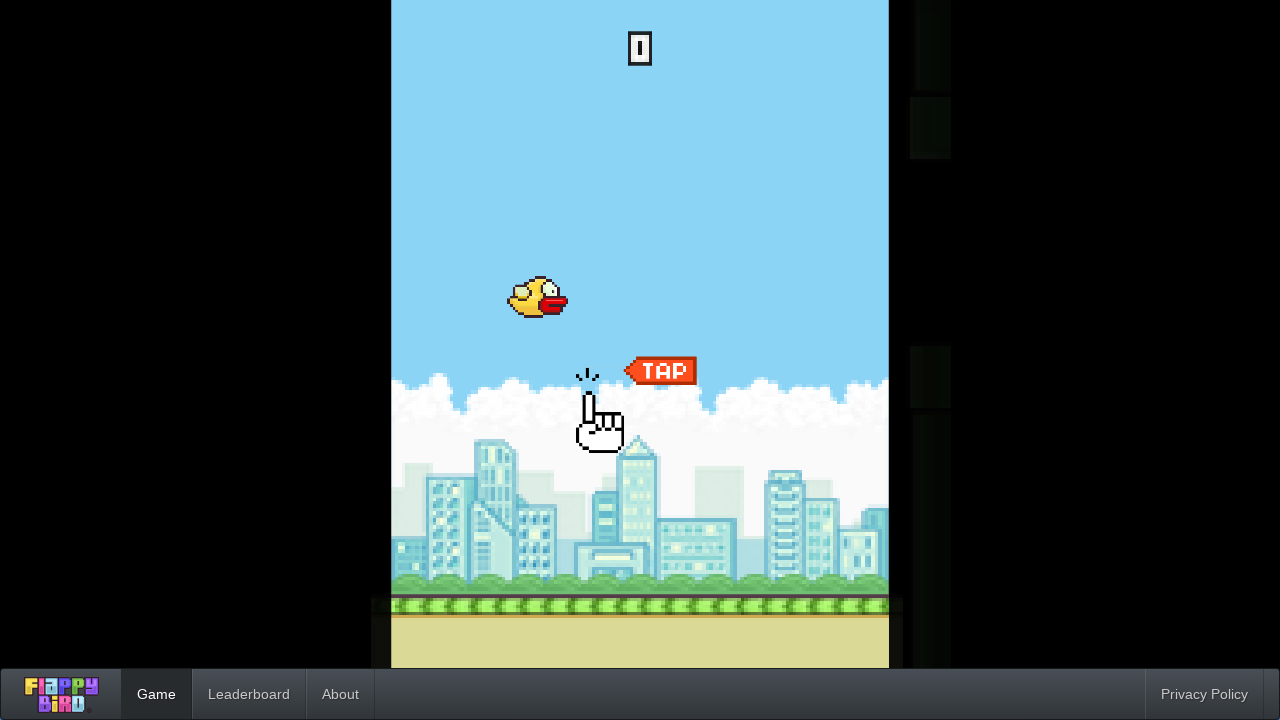

Waited 500ms for game to initialize
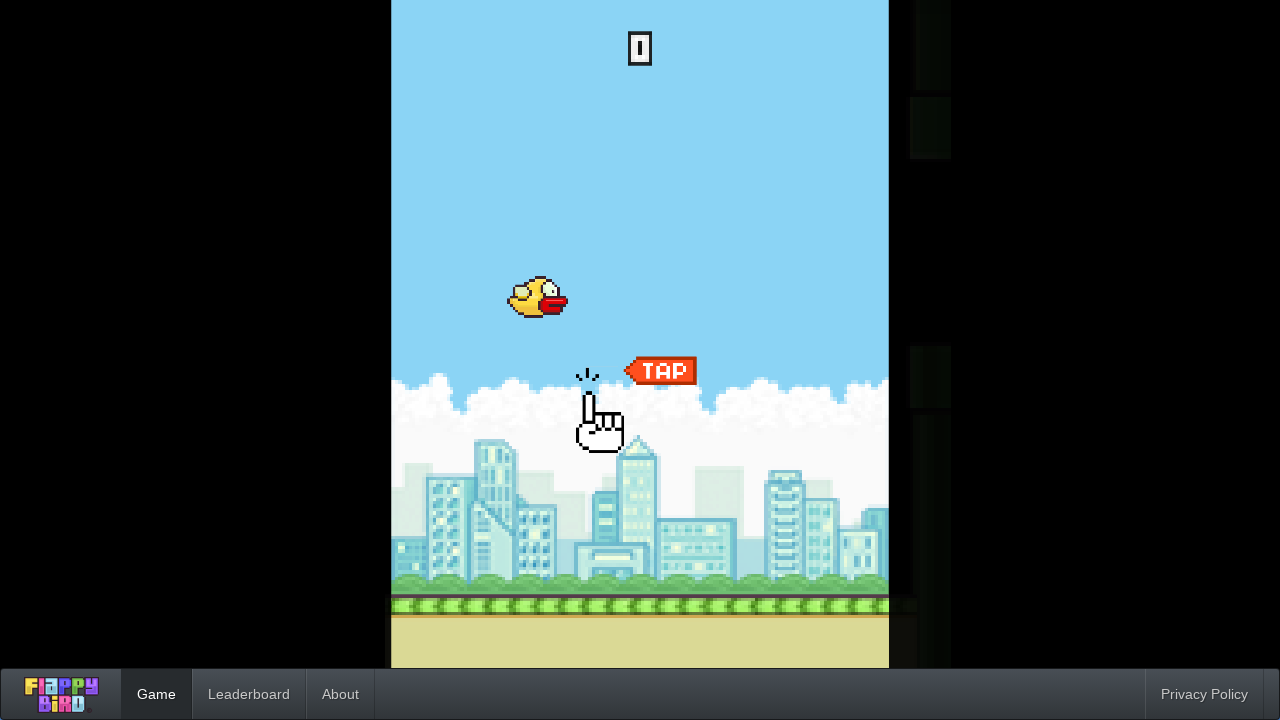

Pressed spacebar to flap bird and stay airborne
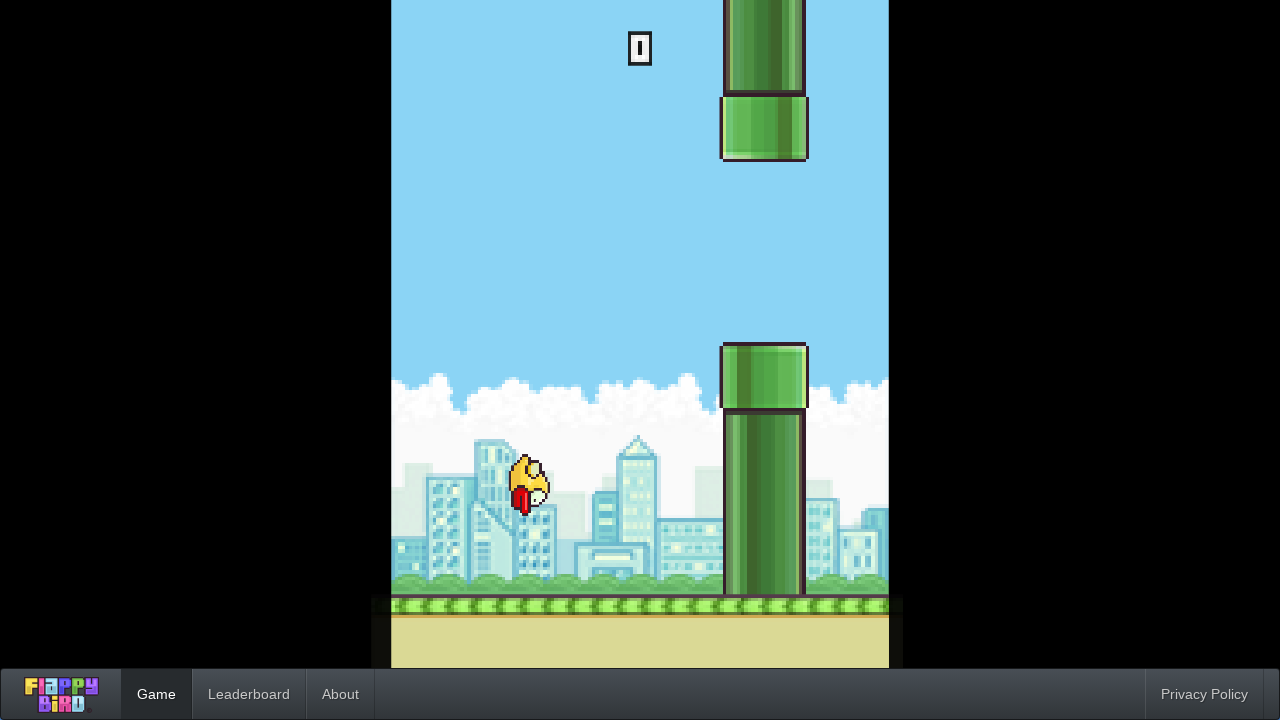

Waited 150ms before next flap
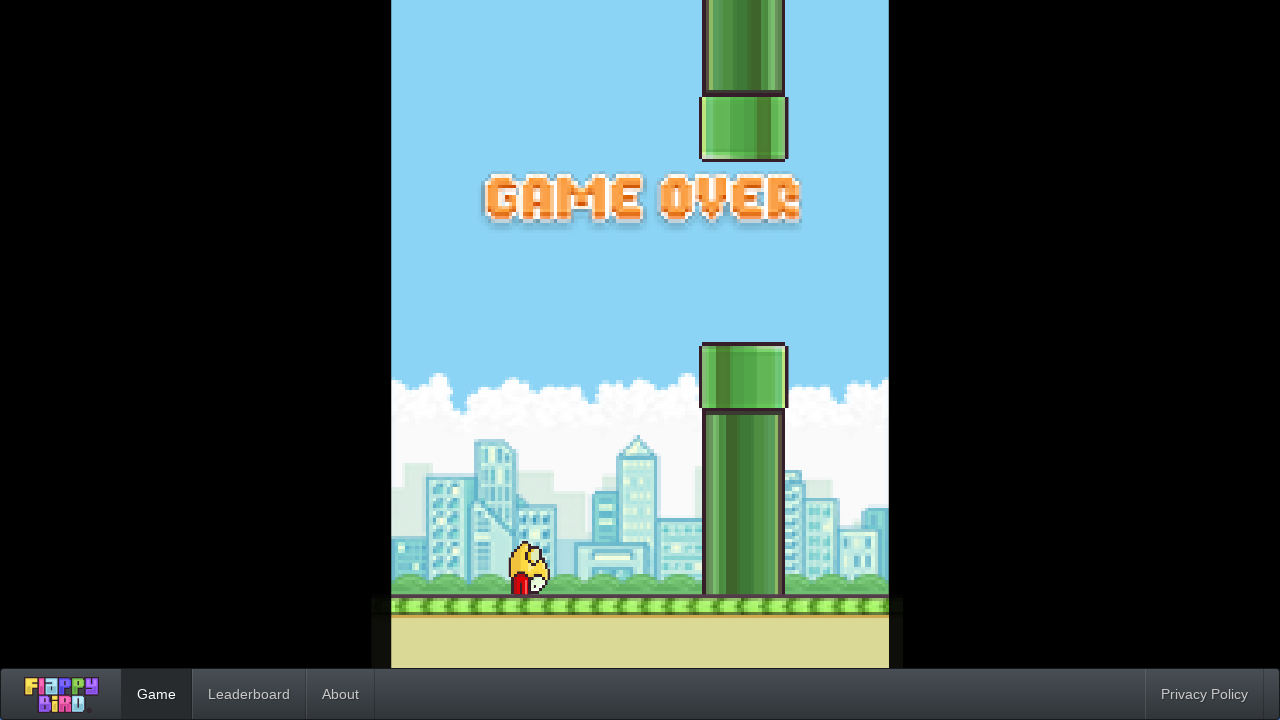

Pressed spacebar to flap bird and stay airborne
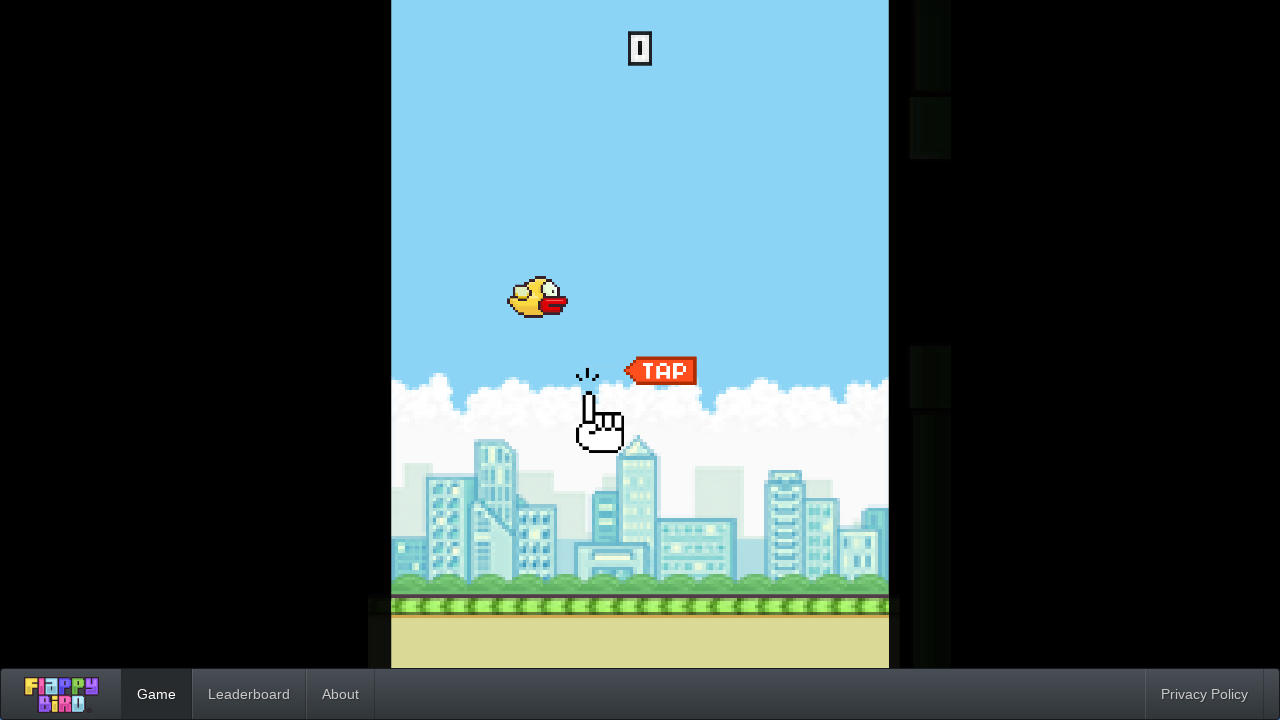

Waited 150ms before next flap
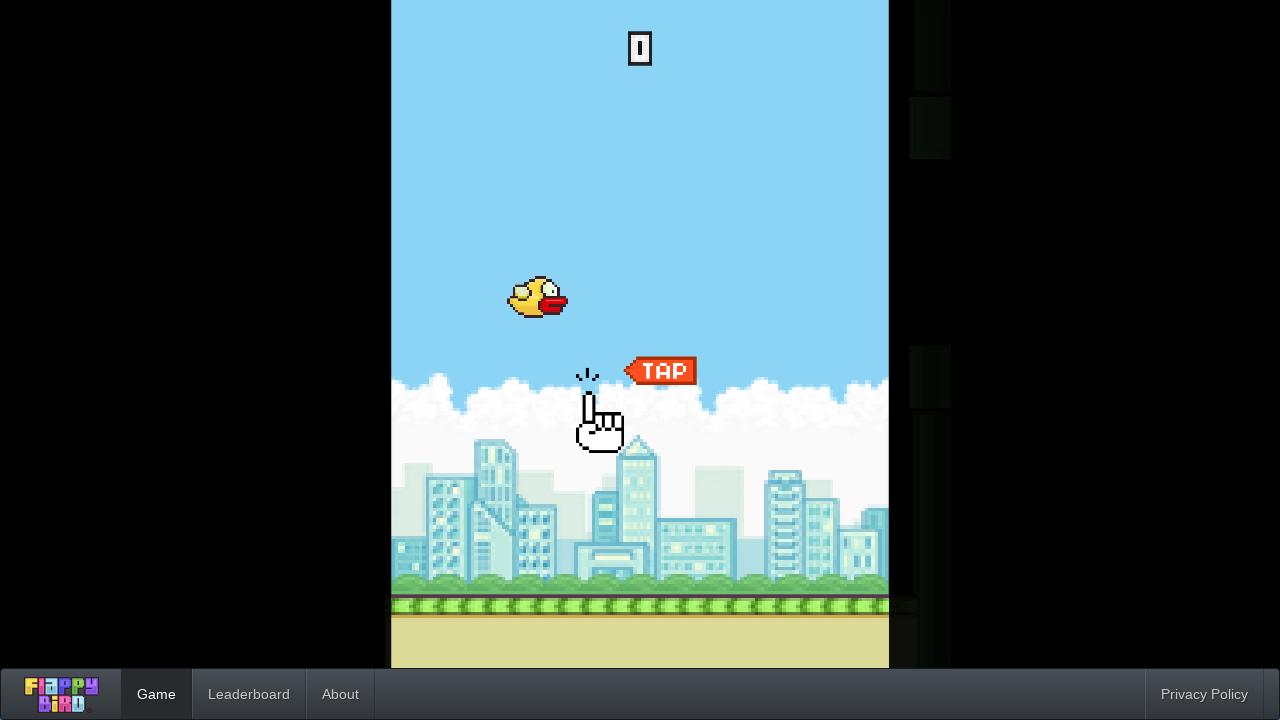

Pressed spacebar to flap bird and stay airborne
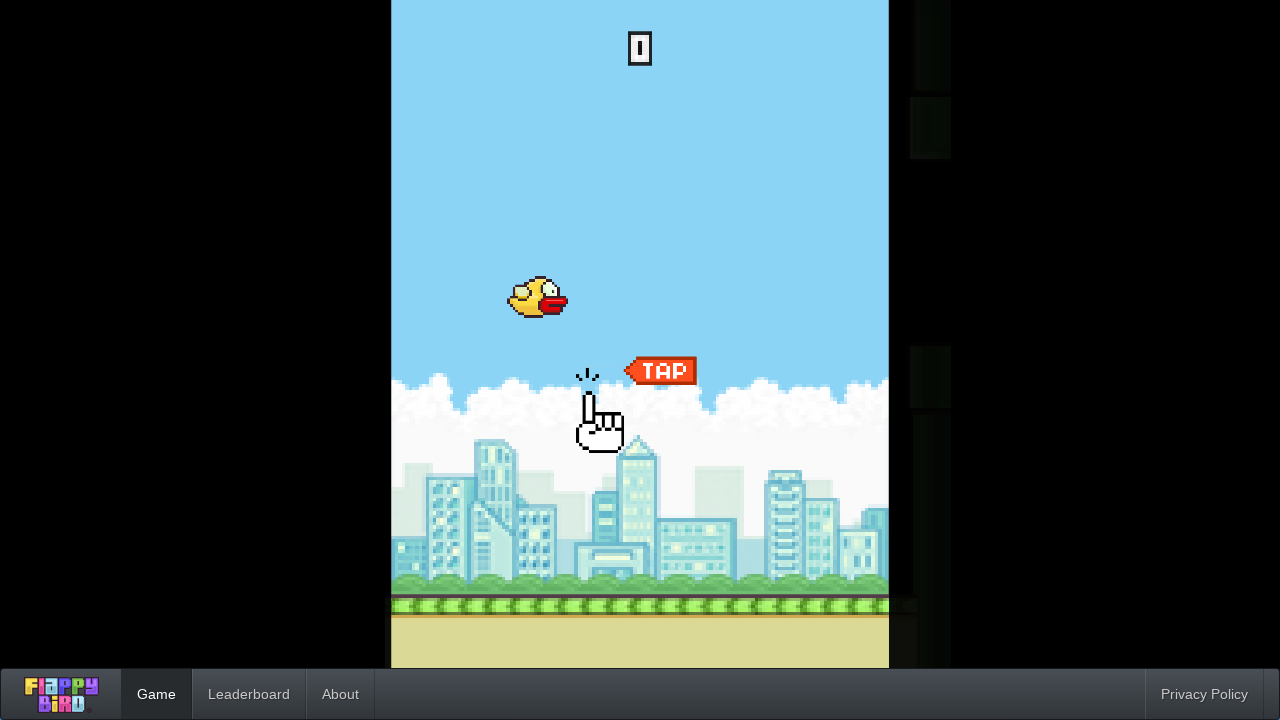

Waited 150ms before next flap
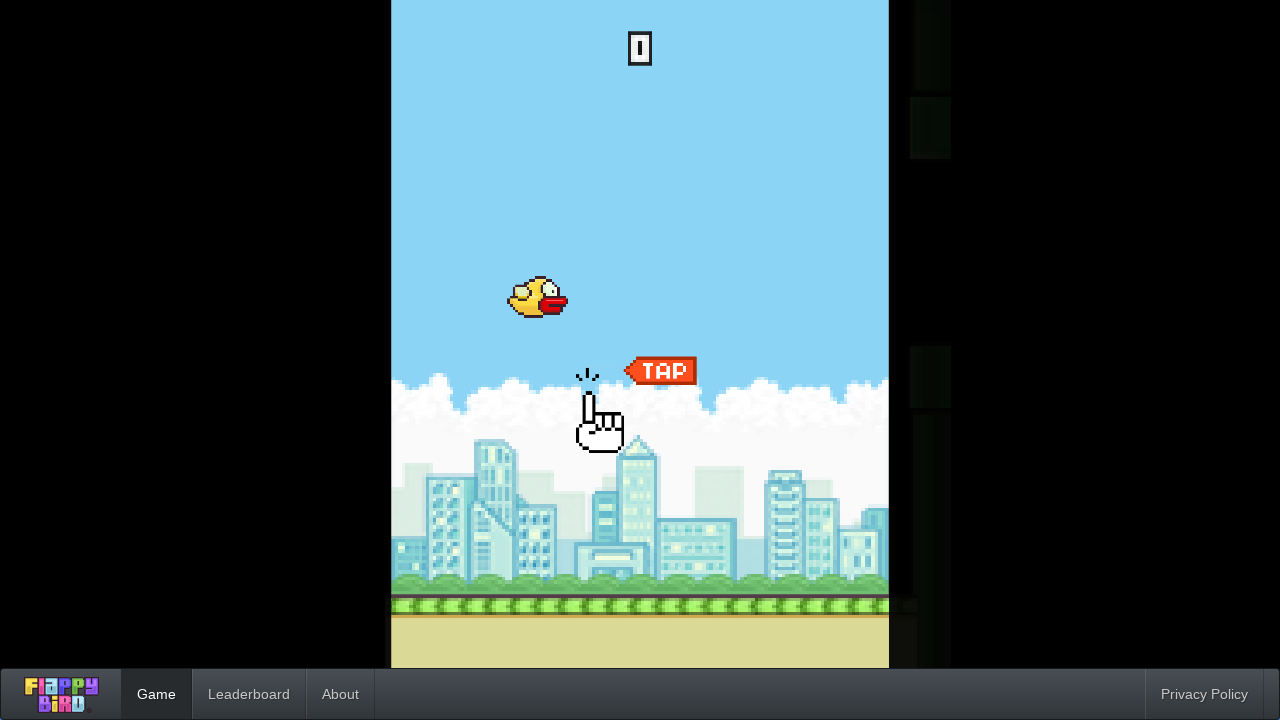

Pressed spacebar to flap bird and stay airborne
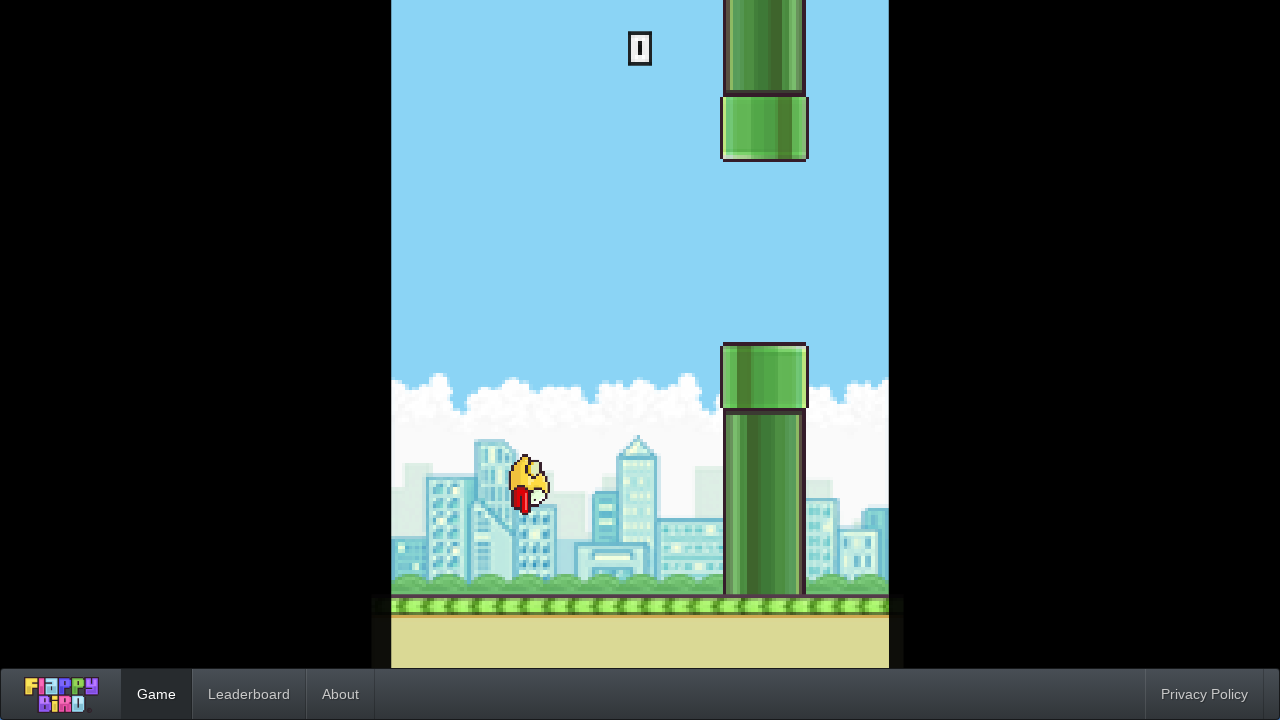

Waited 150ms before next flap
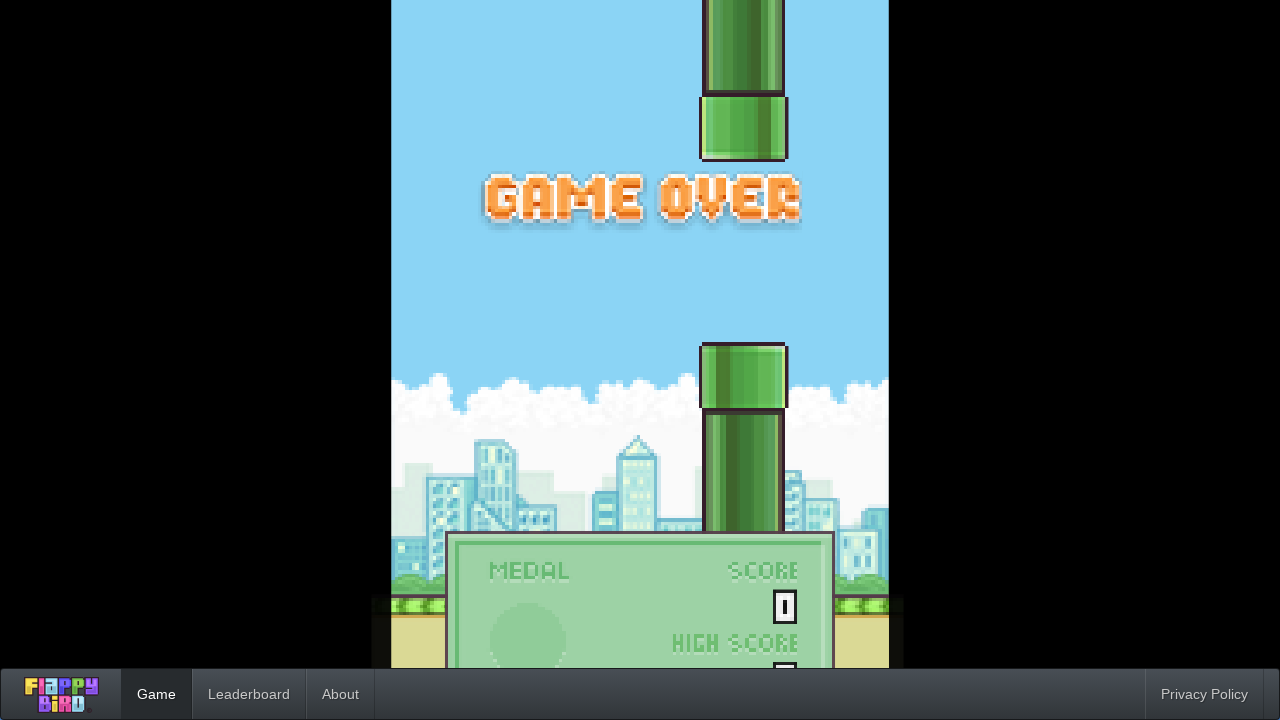

Pressed spacebar to flap bird and stay airborne
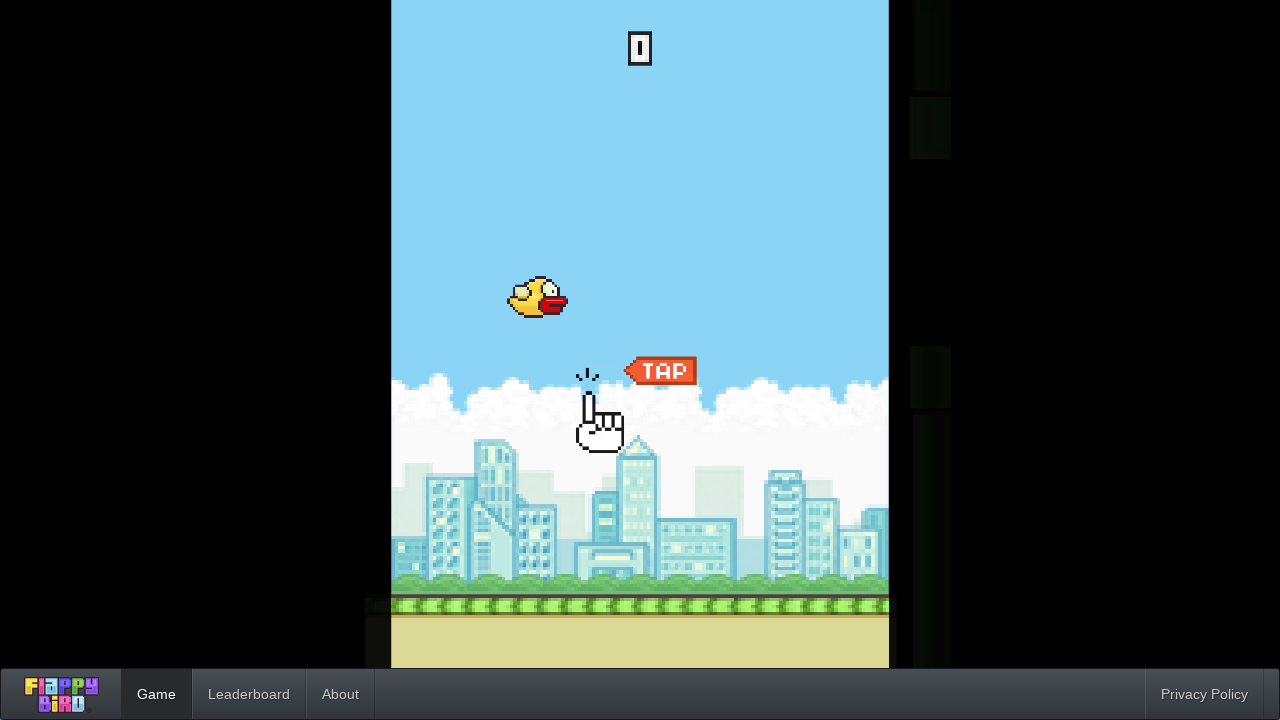

Waited 150ms before next flap
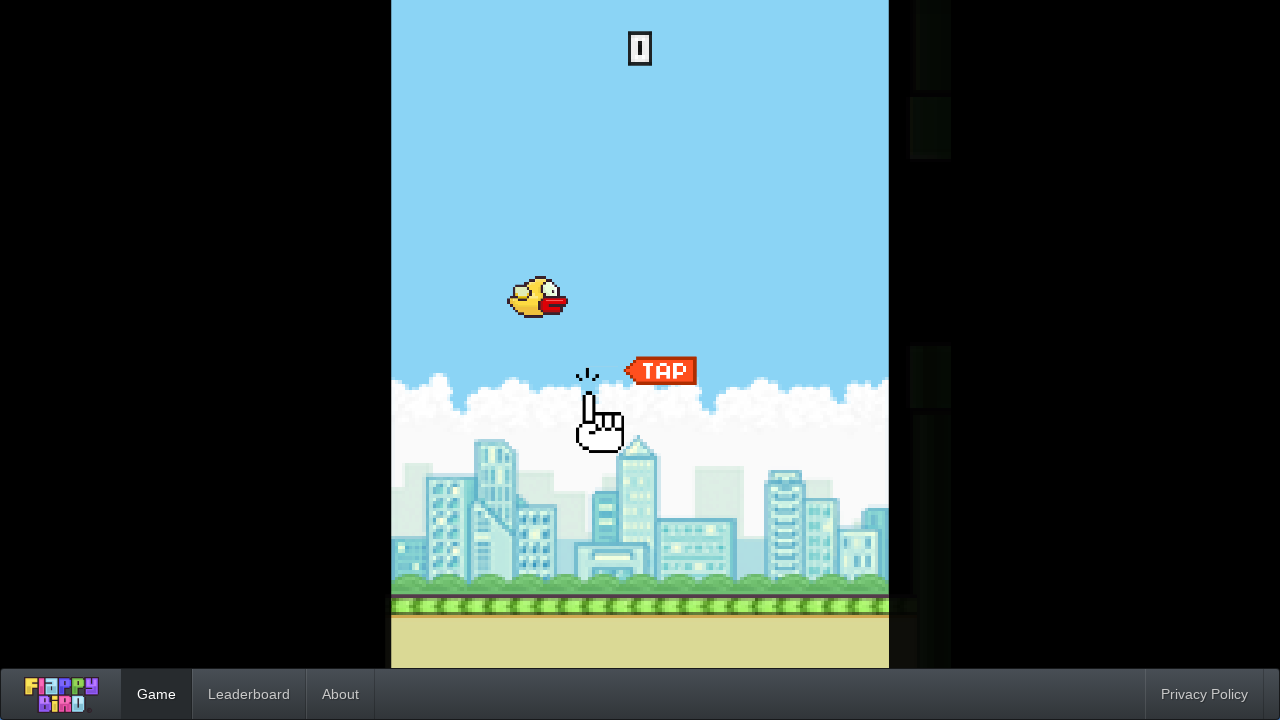

Pressed spacebar to flap bird and stay airborne
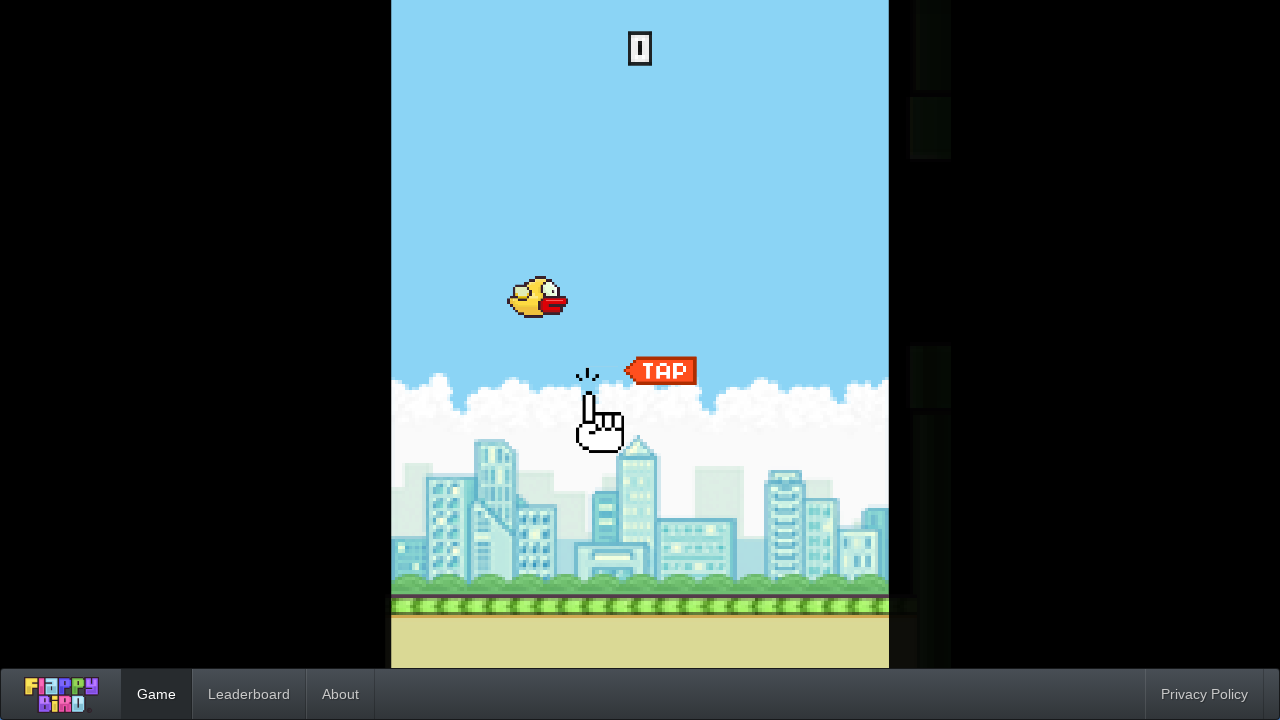

Waited 150ms before next flap
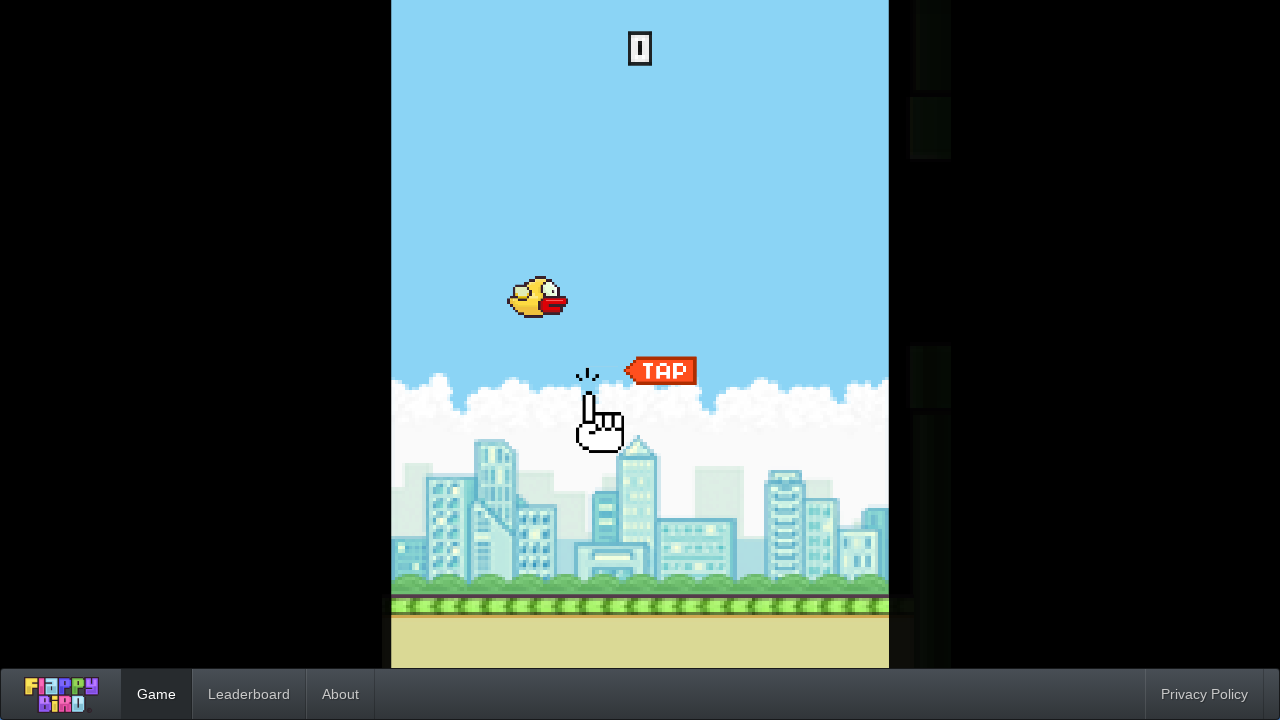

Pressed spacebar to flap bird and stay airborne
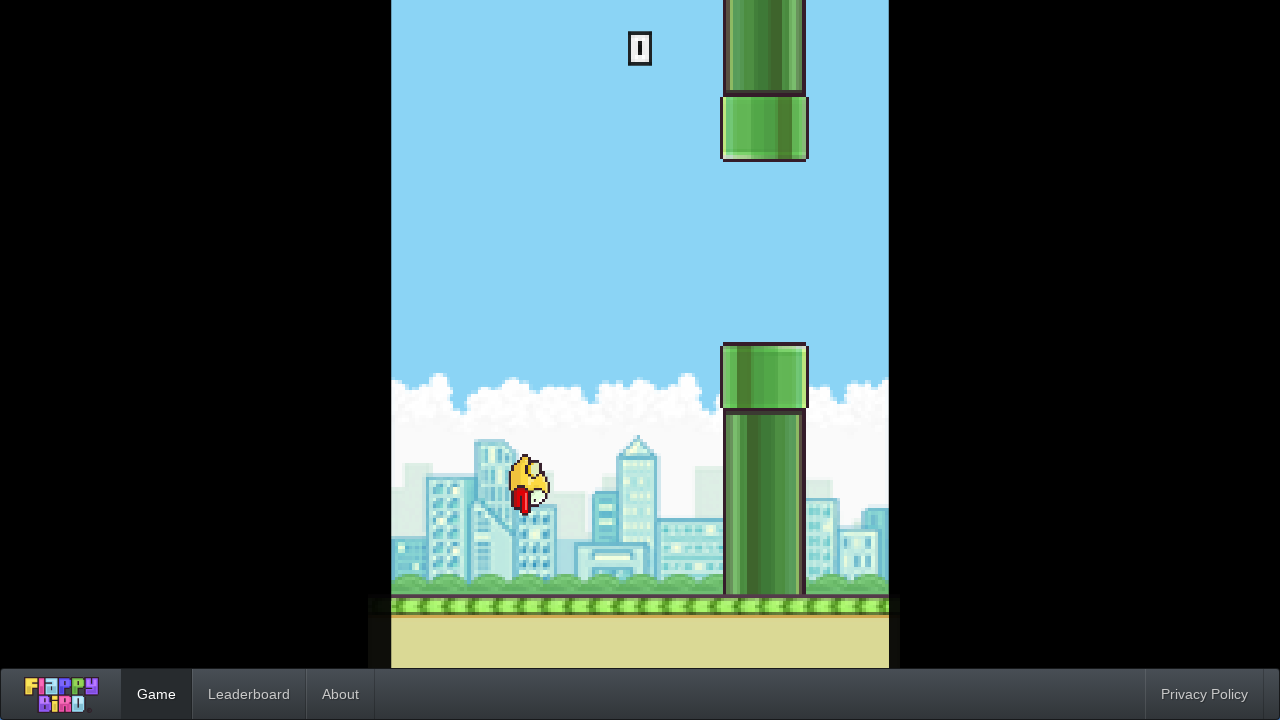

Waited 150ms before next flap
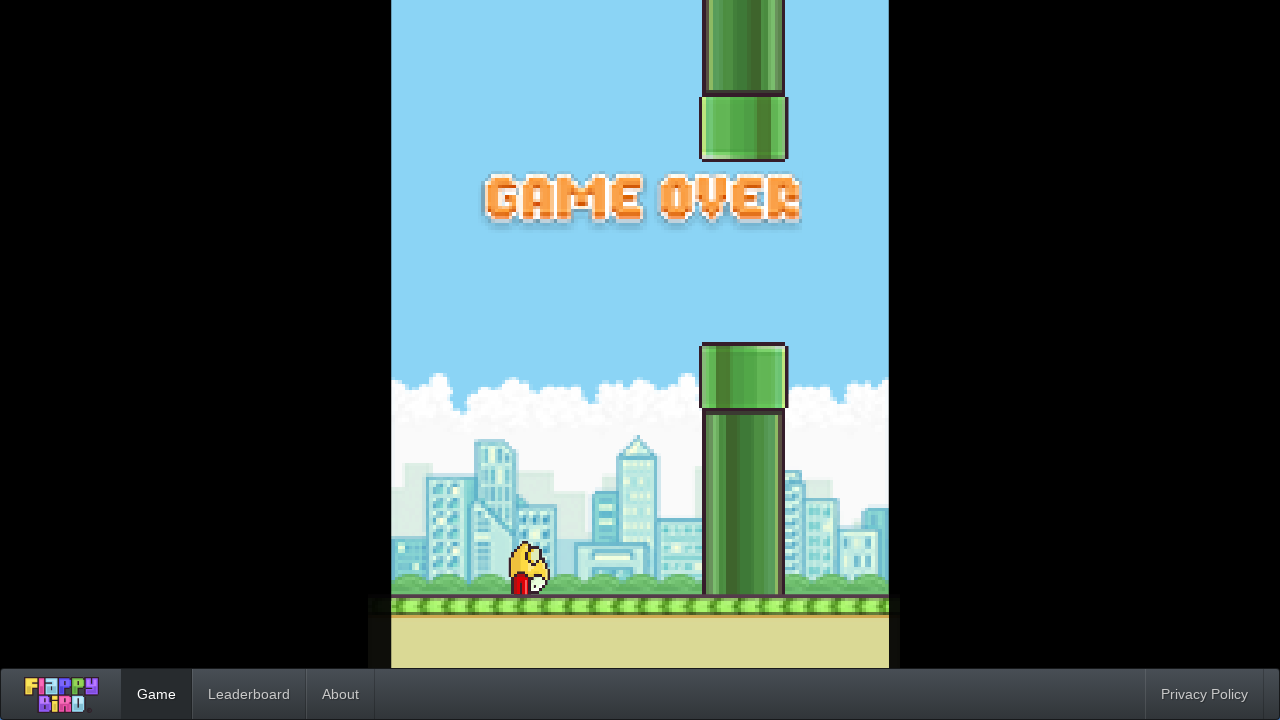

Pressed spacebar to flap bird and stay airborne
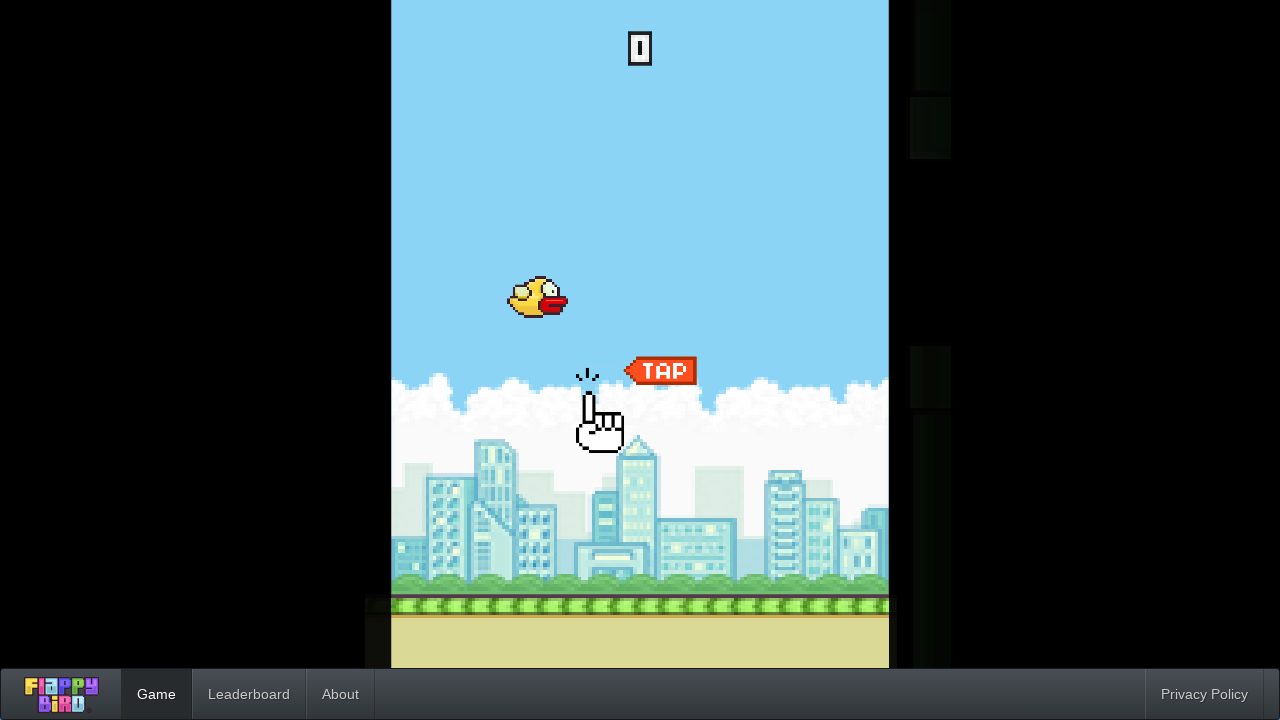

Waited 150ms before next flap
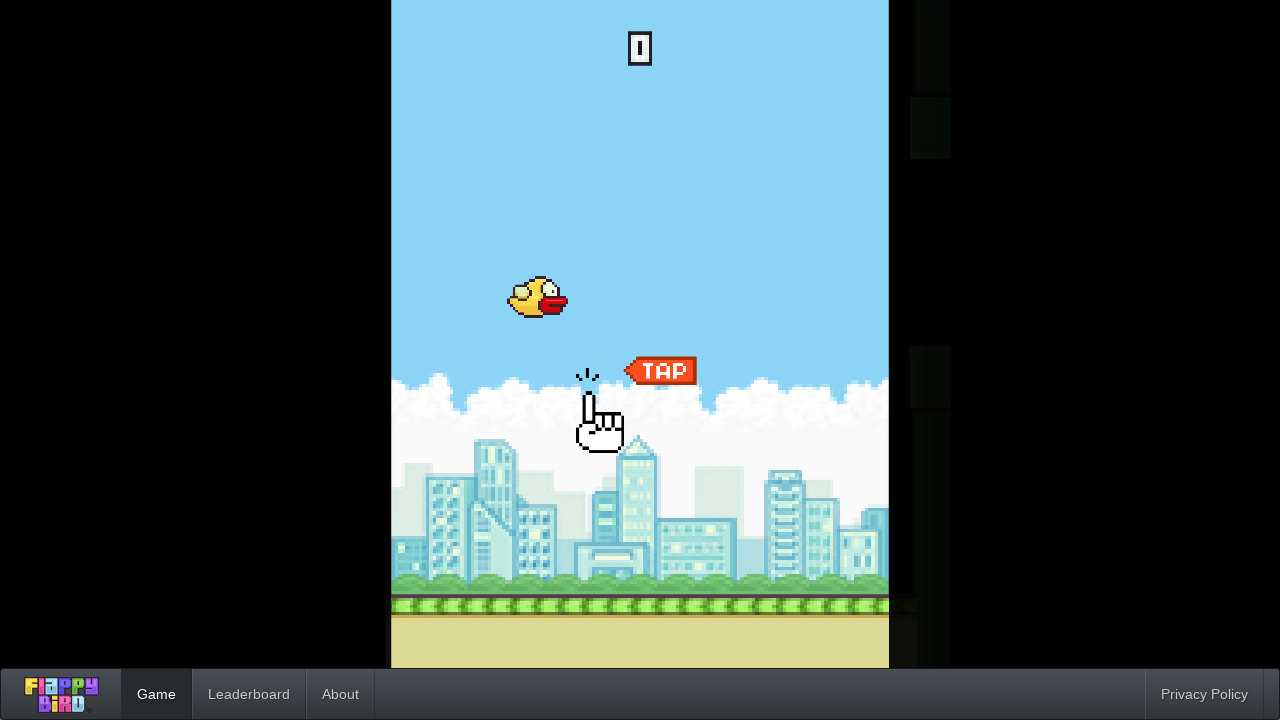

Pressed spacebar to flap bird and stay airborne
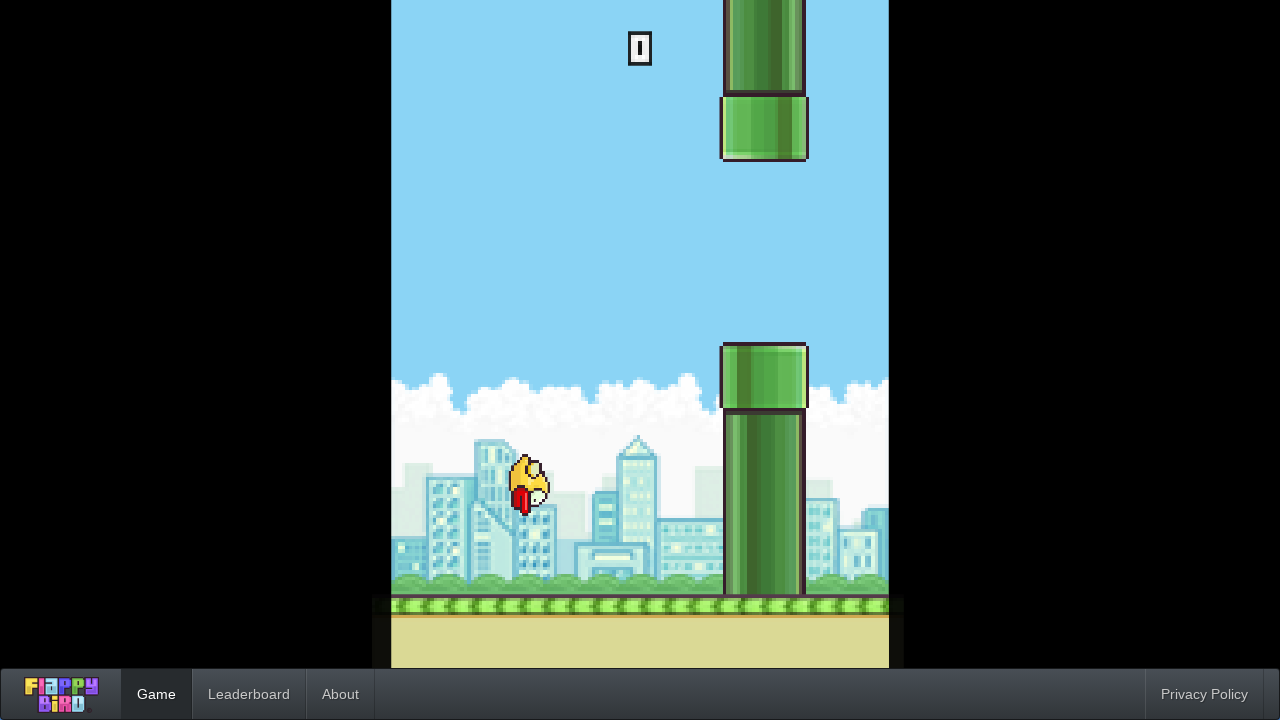

Waited 150ms before next flap
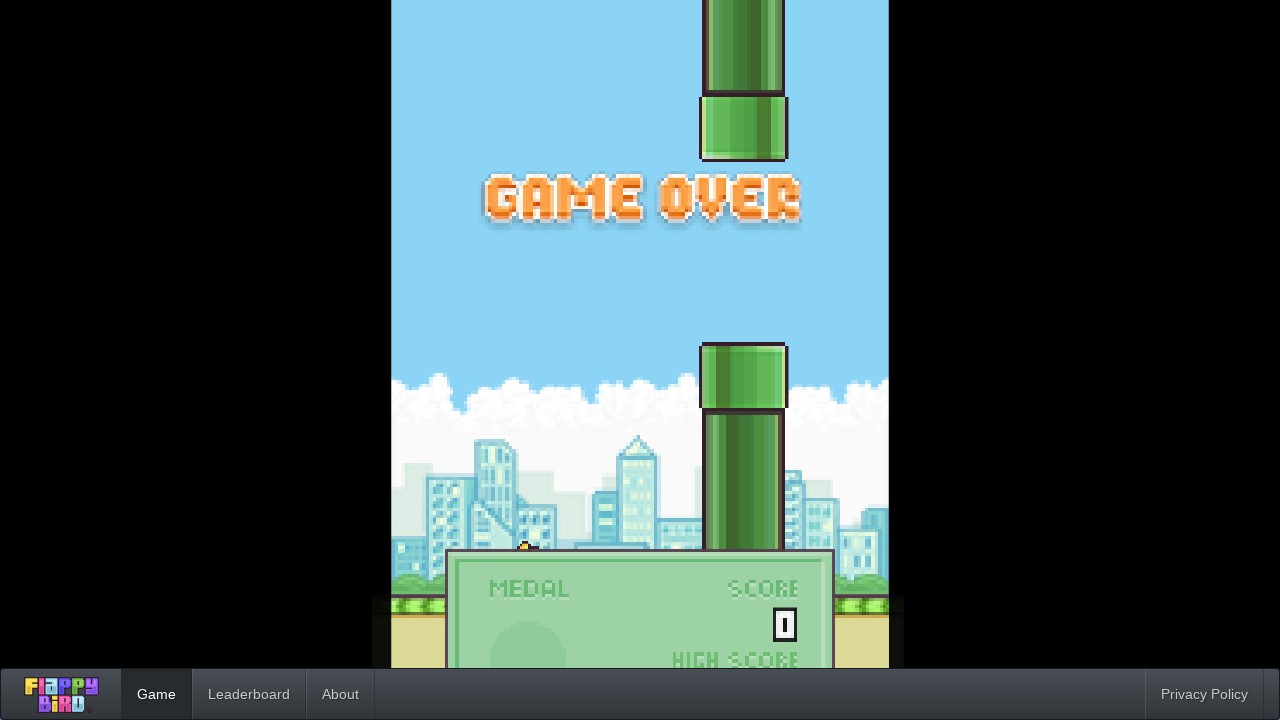

Pressed spacebar to flap bird and stay airborne
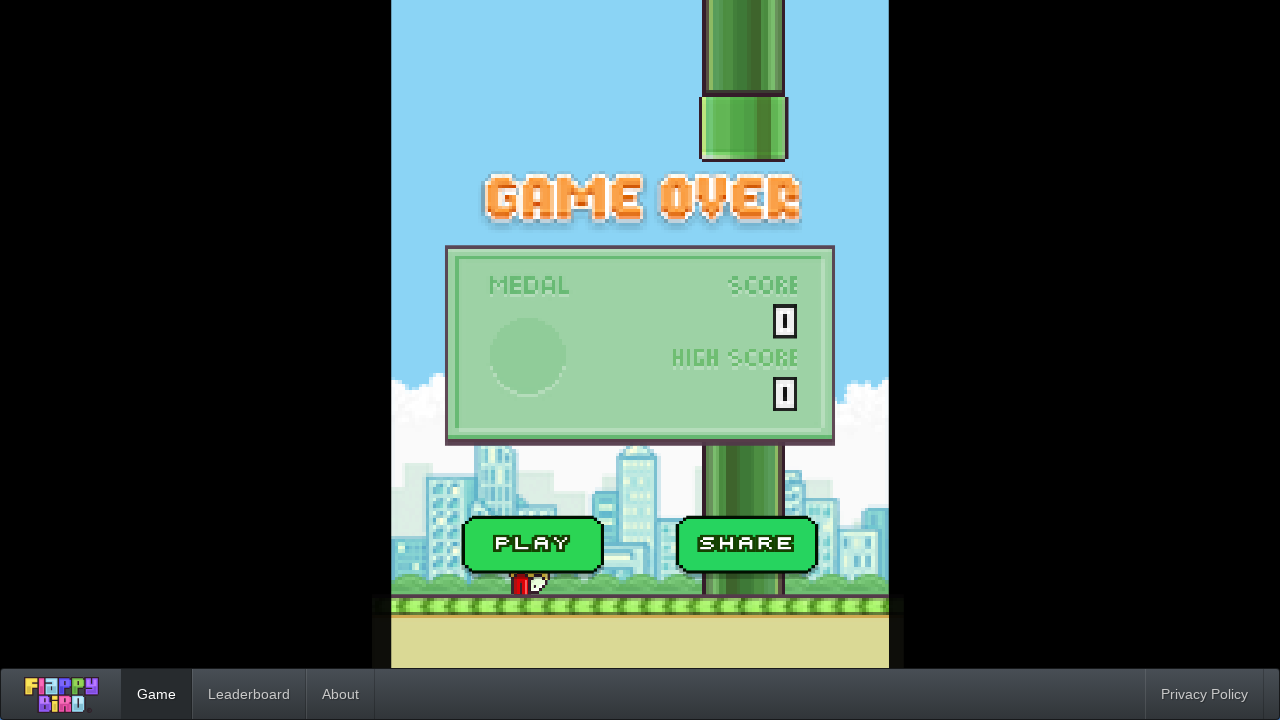

Waited 150ms before next flap
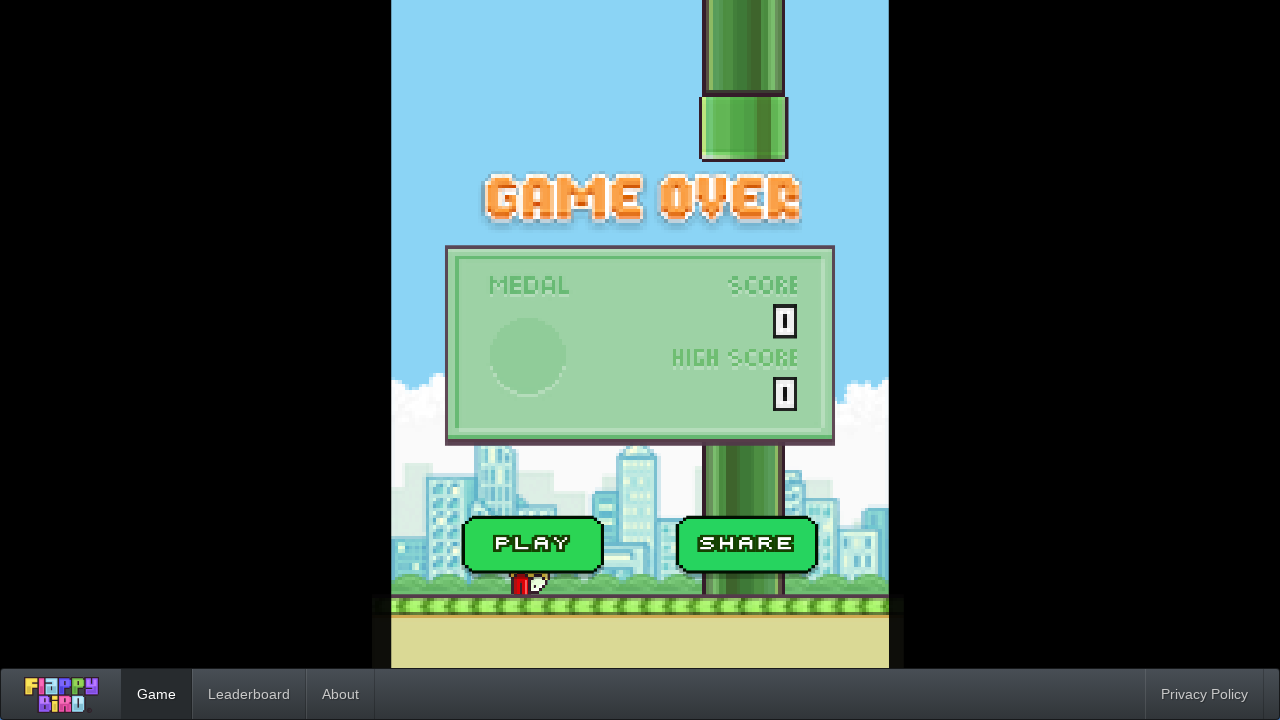

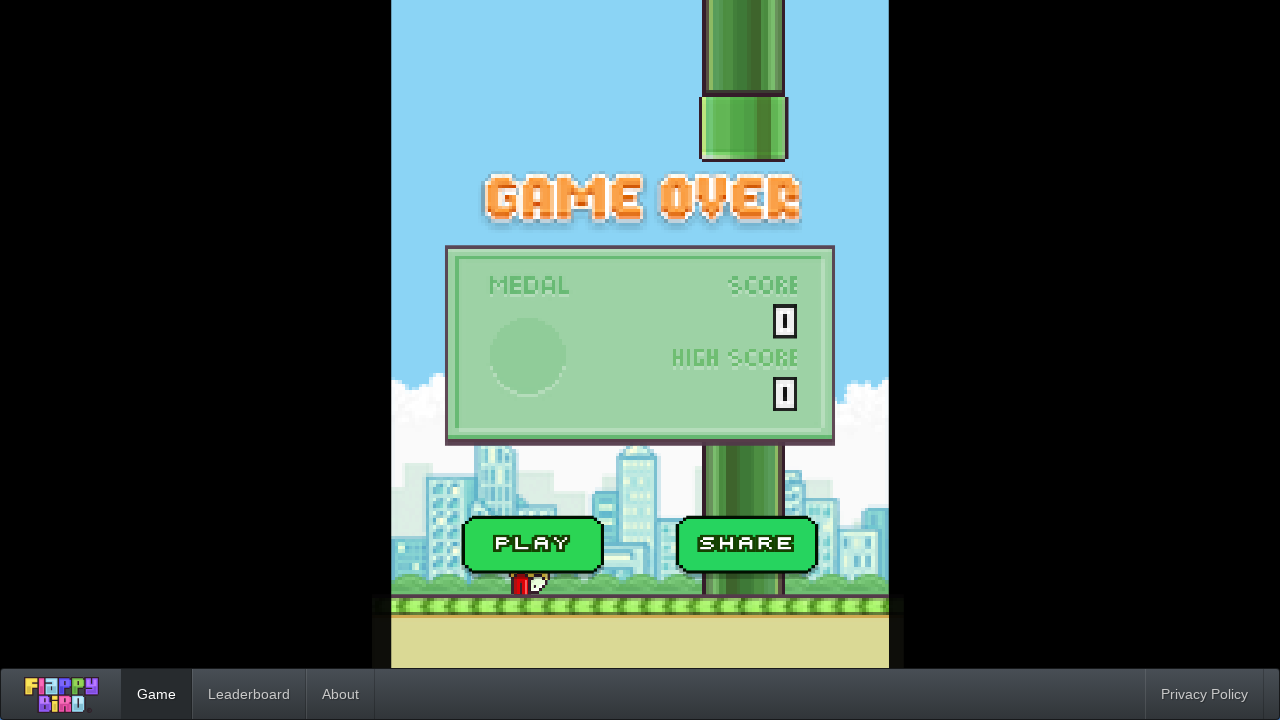